Navigates to OrangeHRM trial page in incognito mode

Starting URL: https://www.orangehrm.com/orangehrm-30-day-trial/

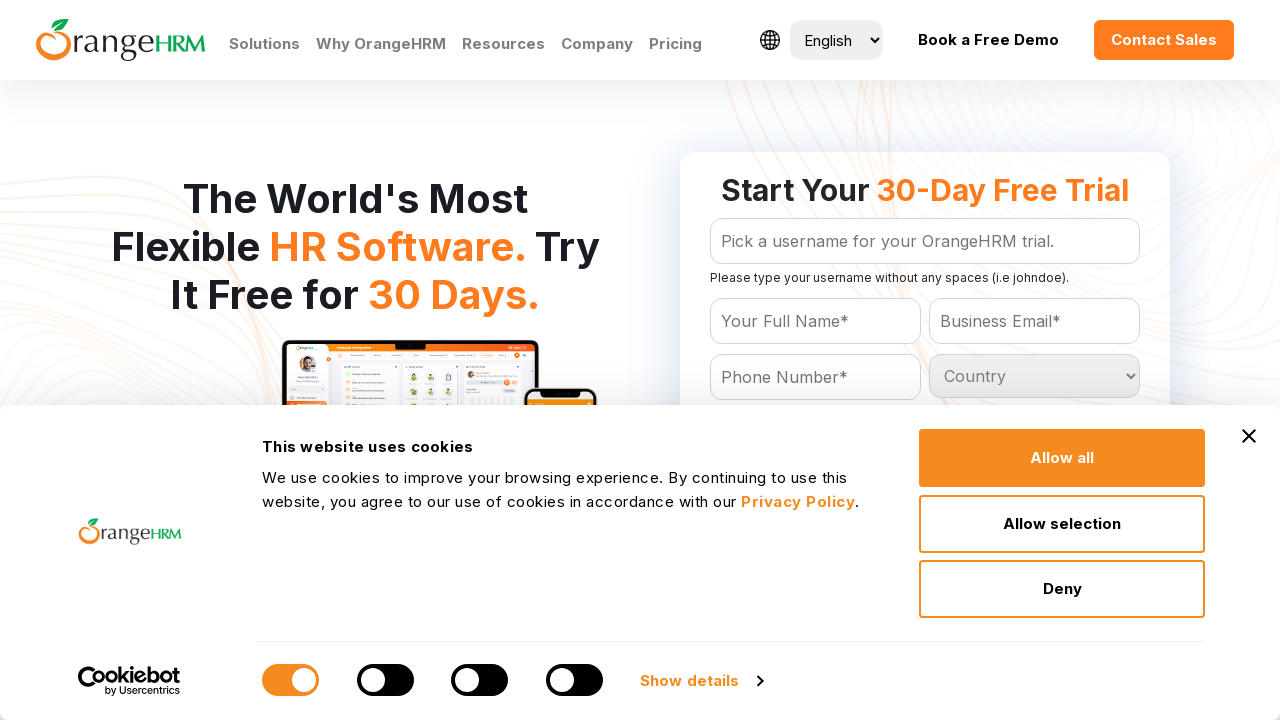

Navigated to OrangeHRM 30-day trial page in incognito mode
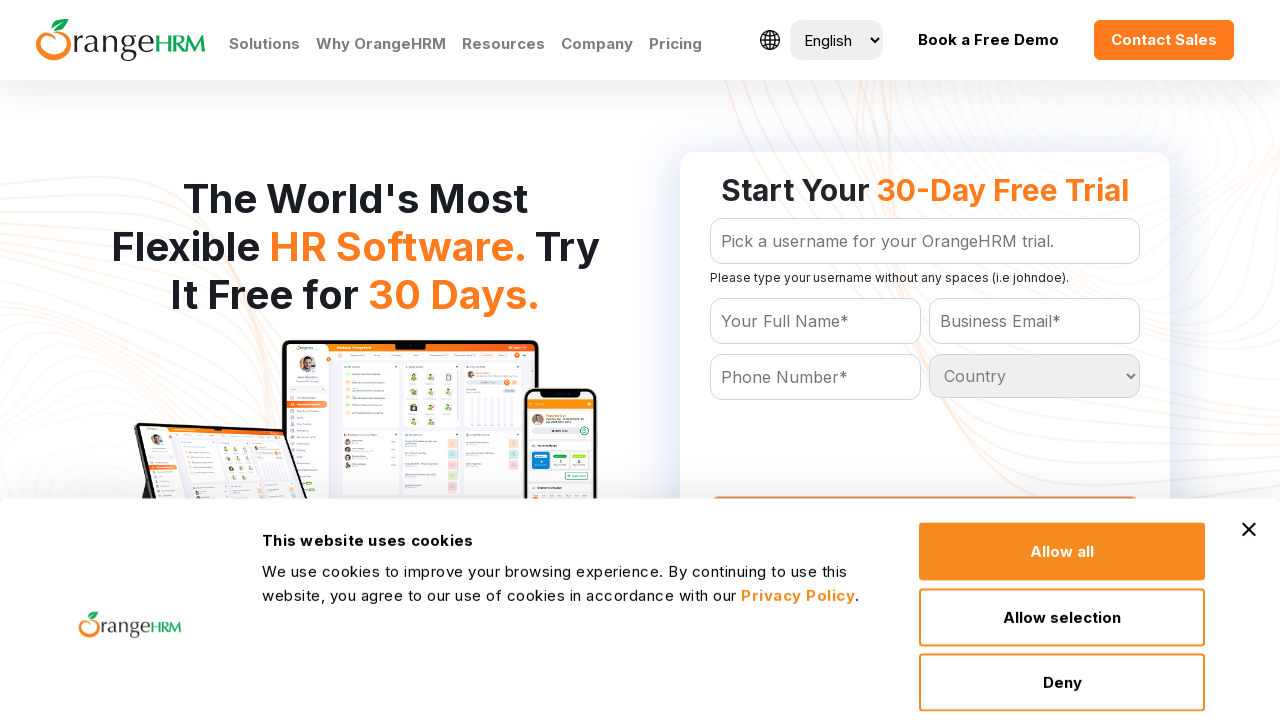

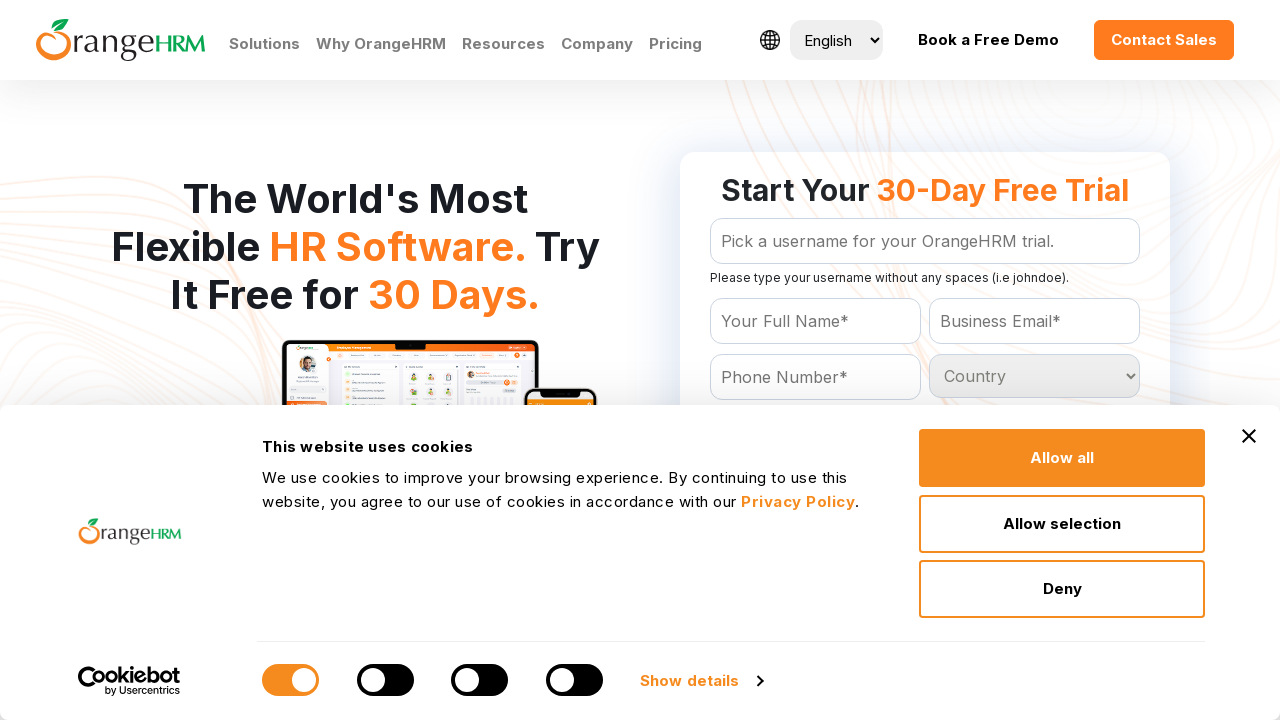